Tests scrolling functionality by scrolling down to a specific element using Actions moveToElement, then scrolling back up using PAGE_UP keys

Starting URL: https://practice.cydeo.com/

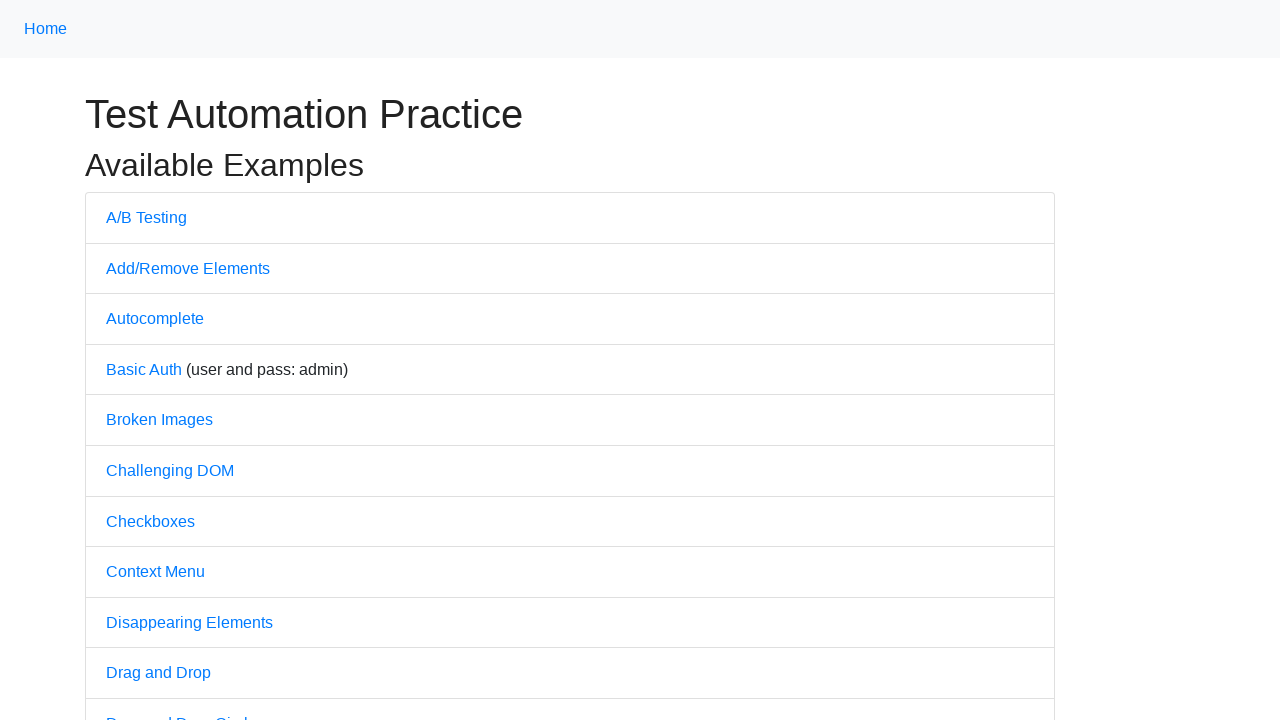

Located CYDEO link element
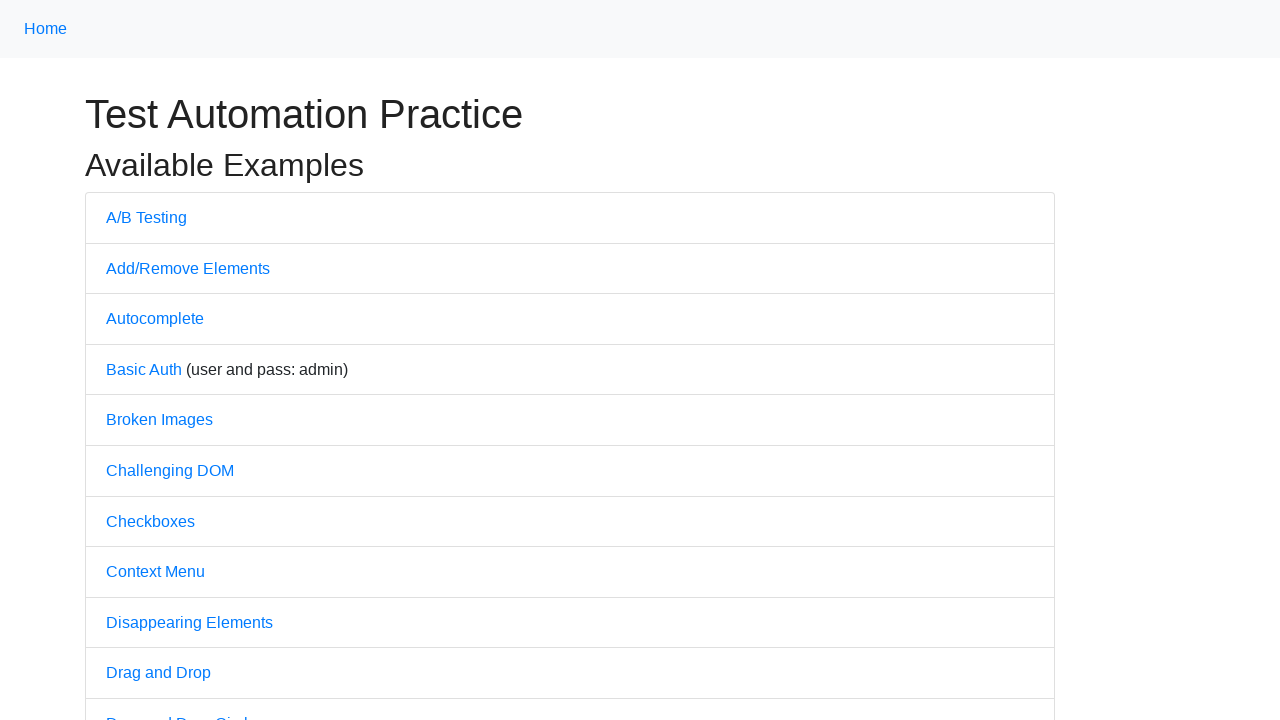

Scrolled down to CYDEO link at the bottom of the page
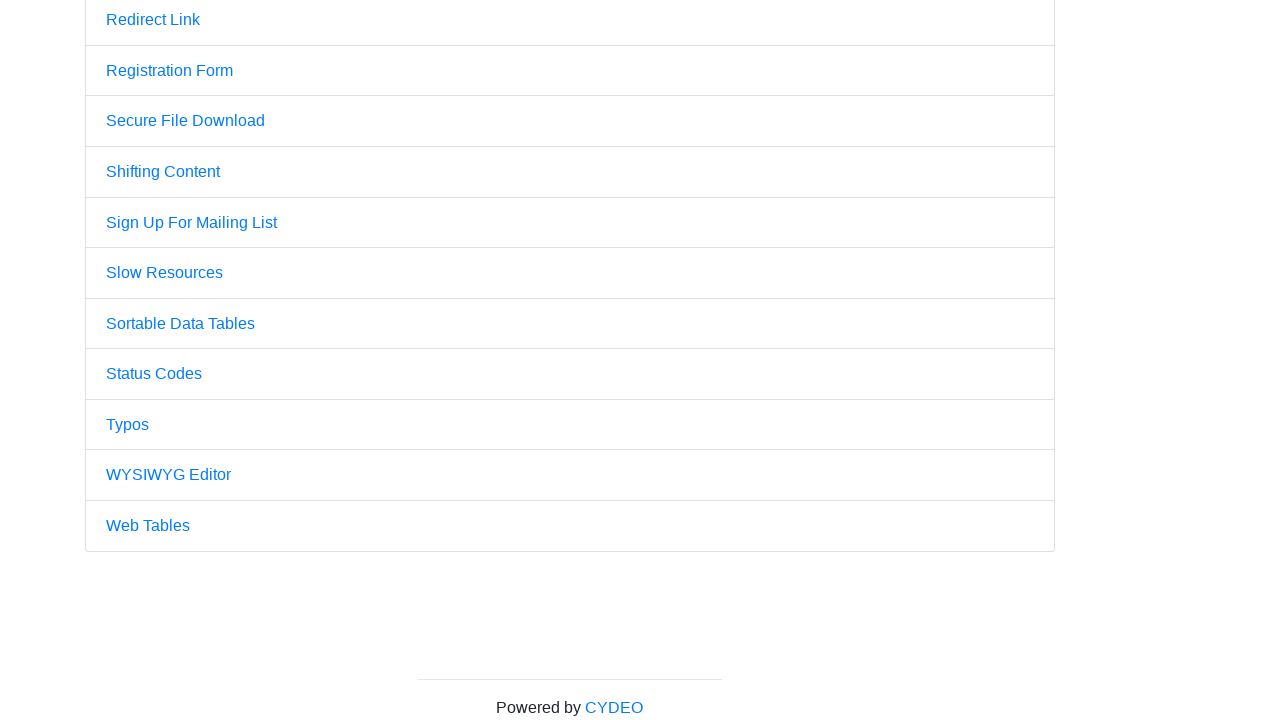

Pressed PAGE_UP to scroll up
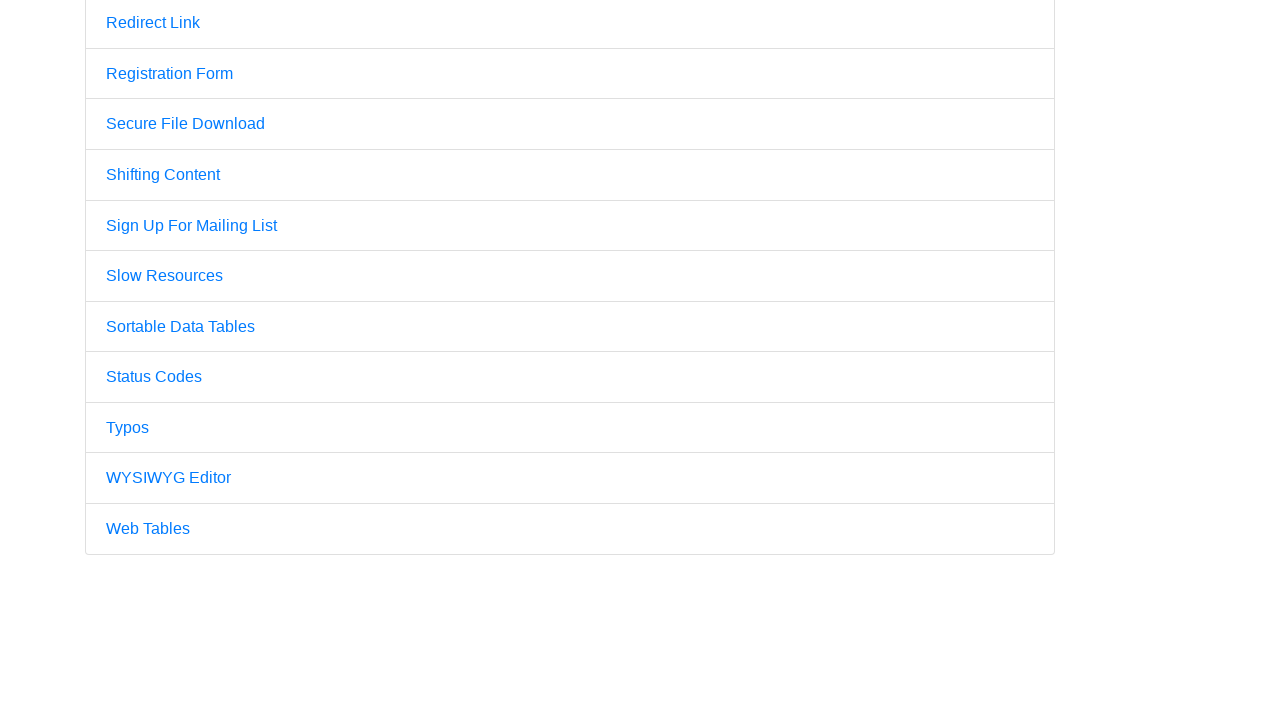

Pressed PAGE_UP again to continue scrolling up to top
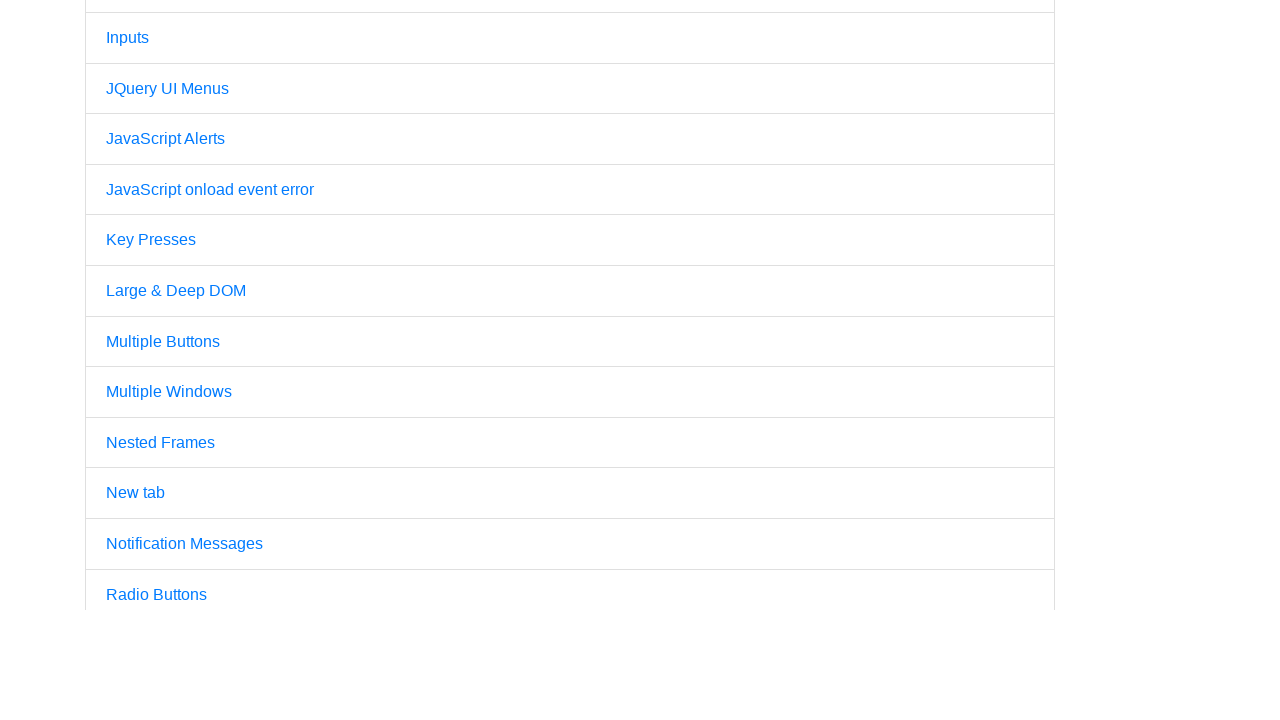

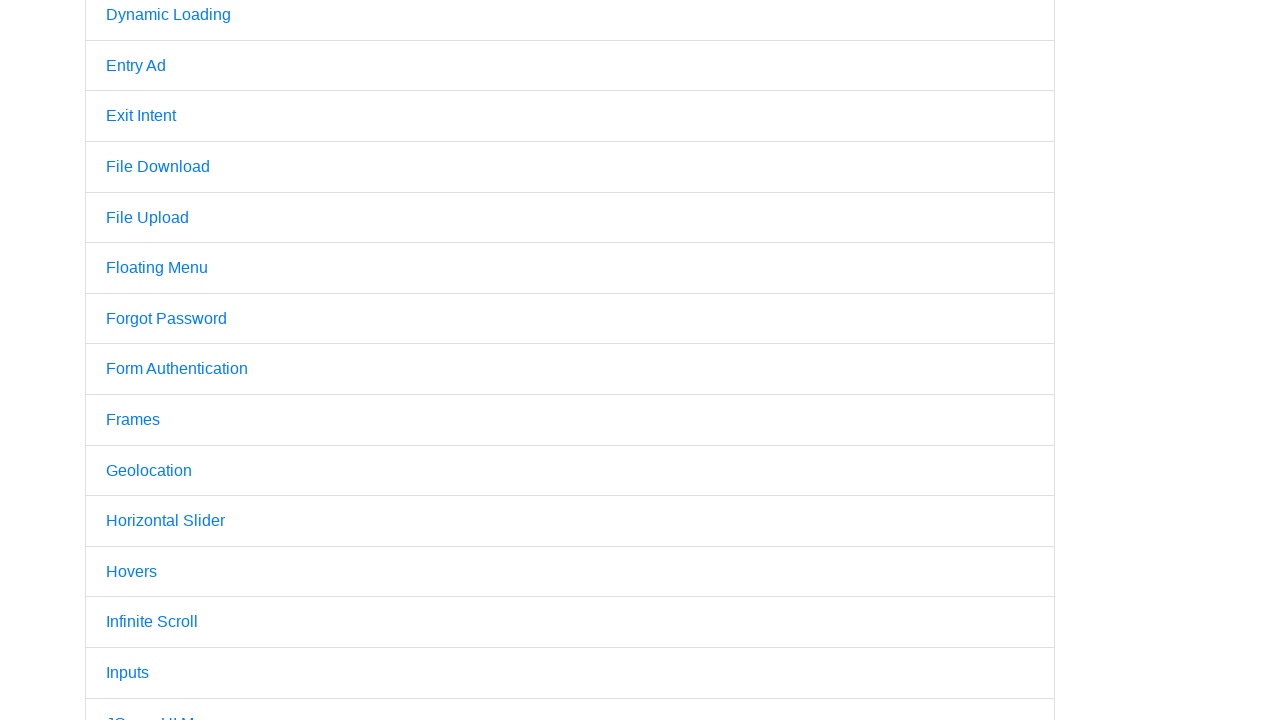